Tests that completed items are removed when clicking the Clear completed button

Starting URL: https://demo.playwright.dev/todomvc

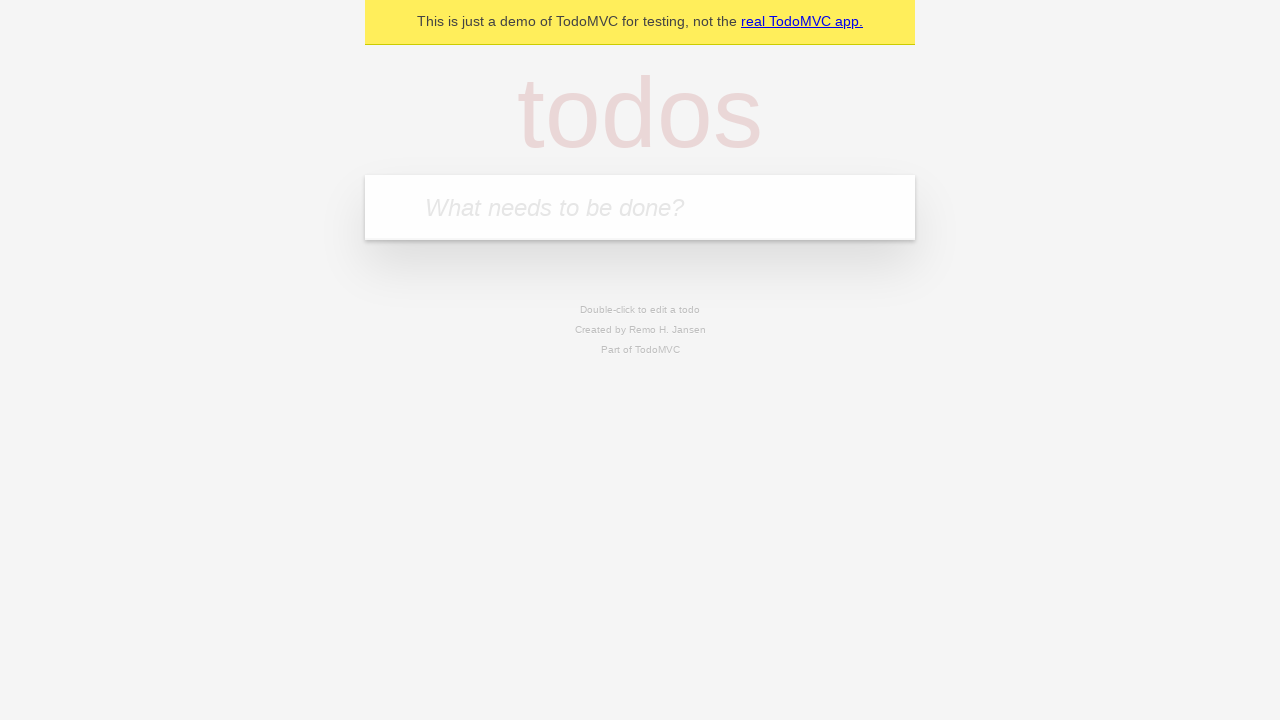

Filled todo input with 'buy some cheese' on internal:attr=[placeholder="What needs to be done?"i]
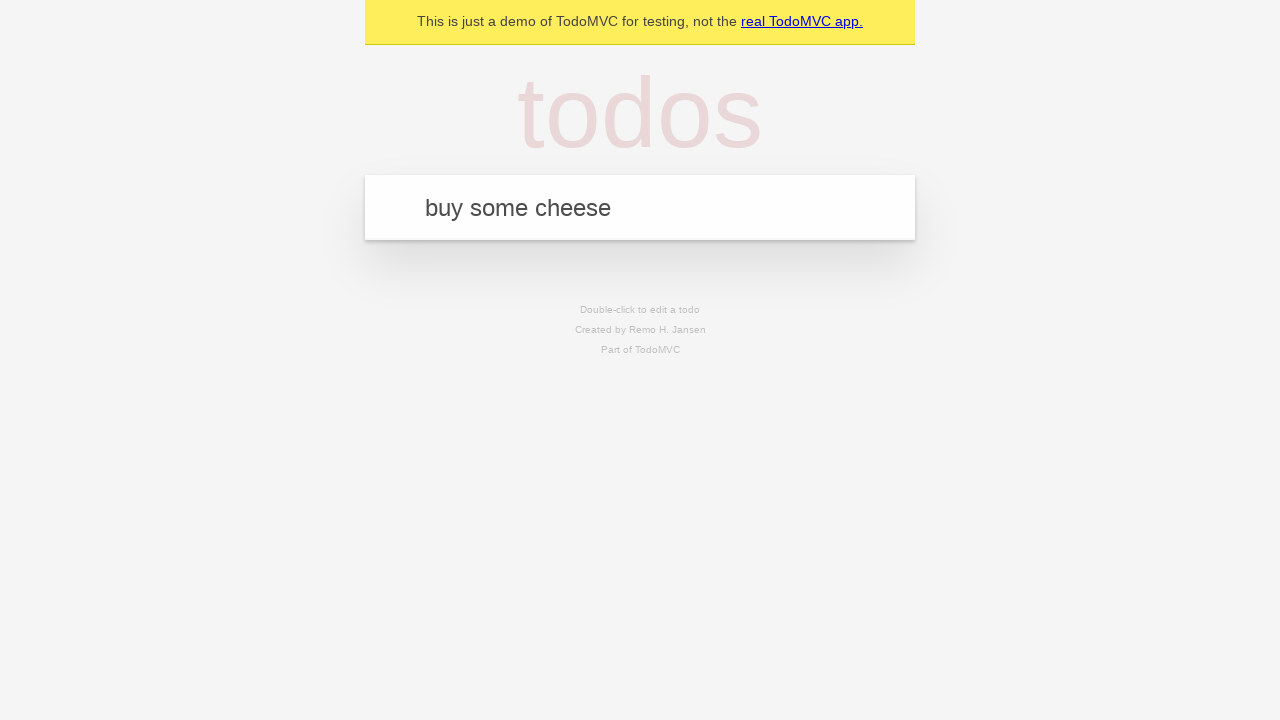

Pressed Enter to create first todo on internal:attr=[placeholder="What needs to be done?"i]
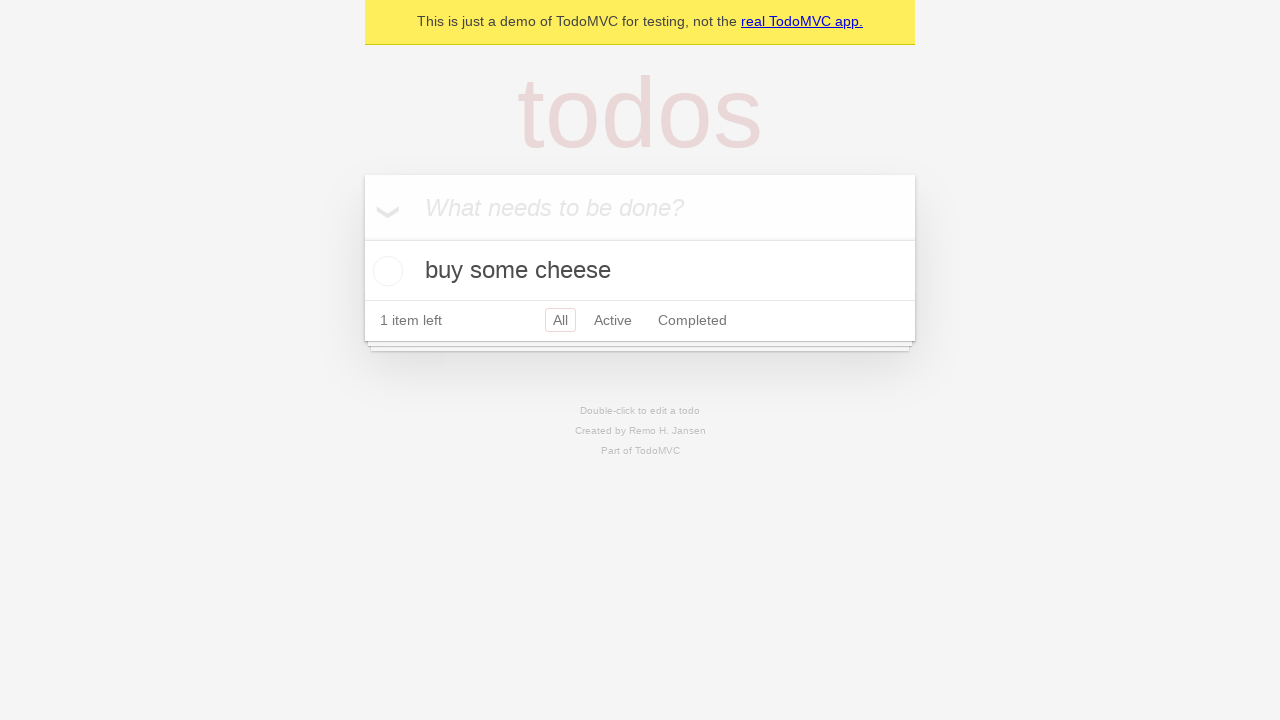

Filled todo input with 'feed the cat' on internal:attr=[placeholder="What needs to be done?"i]
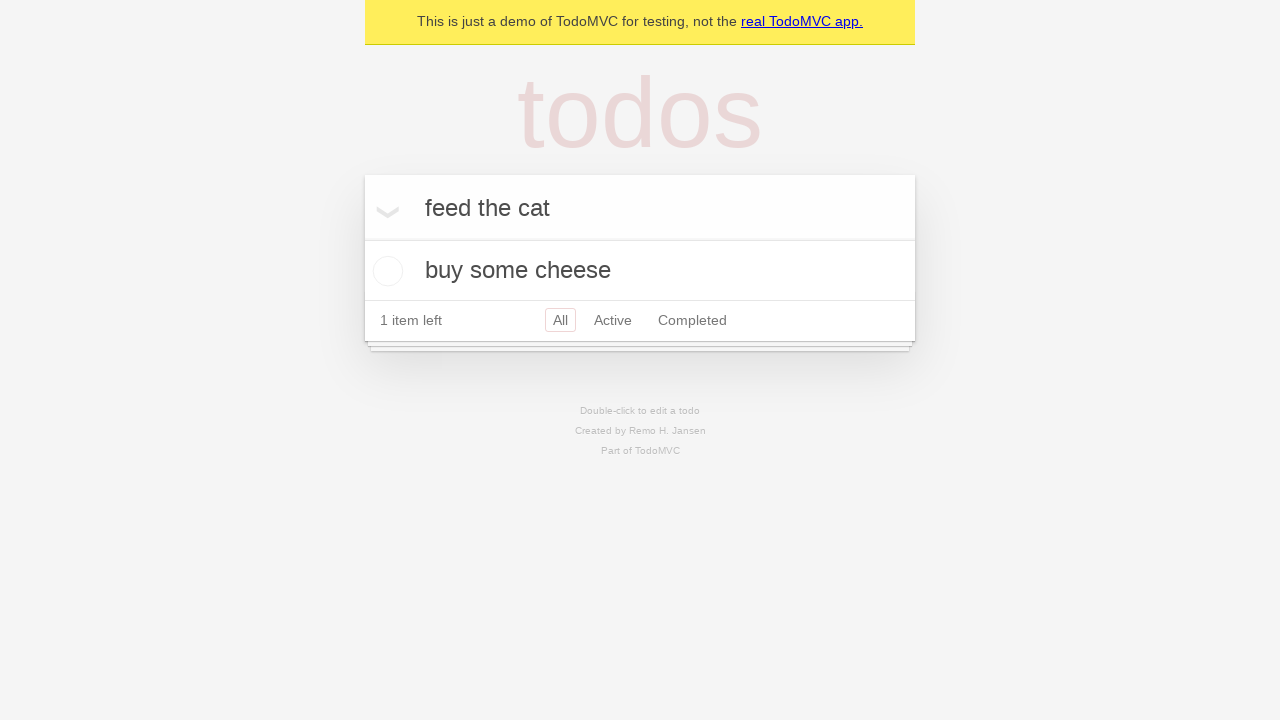

Pressed Enter to create second todo on internal:attr=[placeholder="What needs to be done?"i]
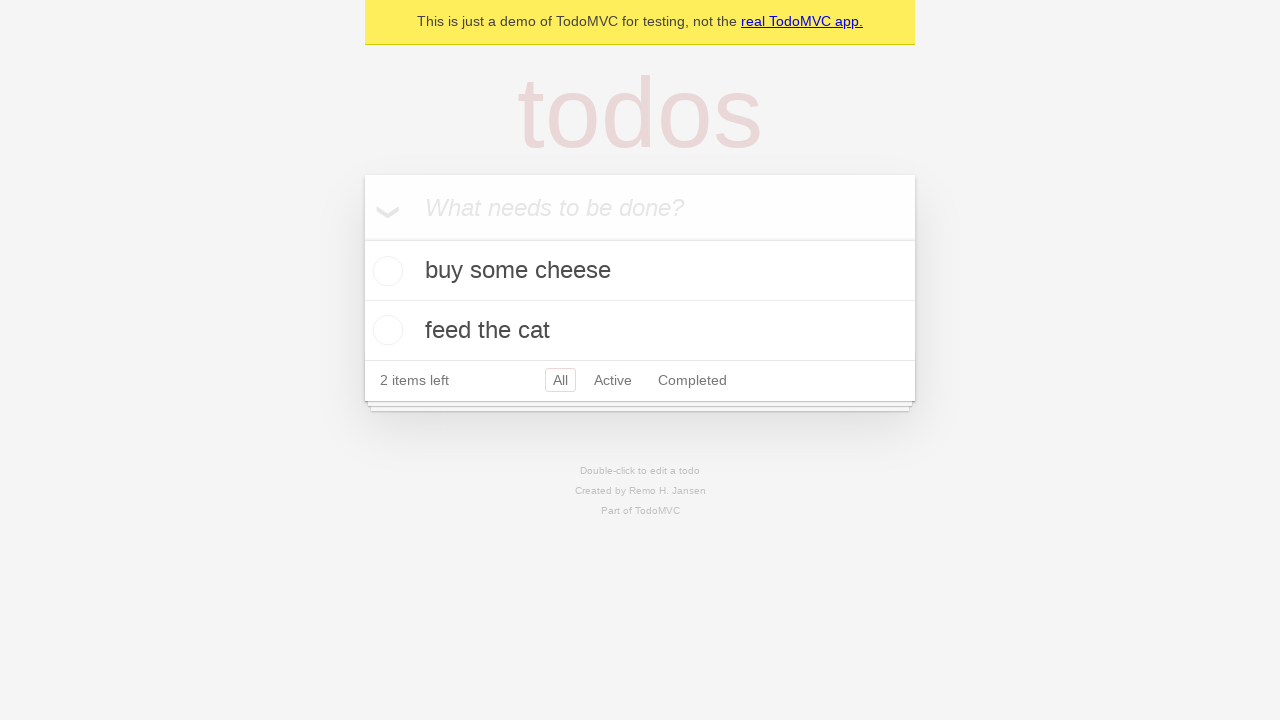

Filled todo input with 'book a doctors appointment' on internal:attr=[placeholder="What needs to be done?"i]
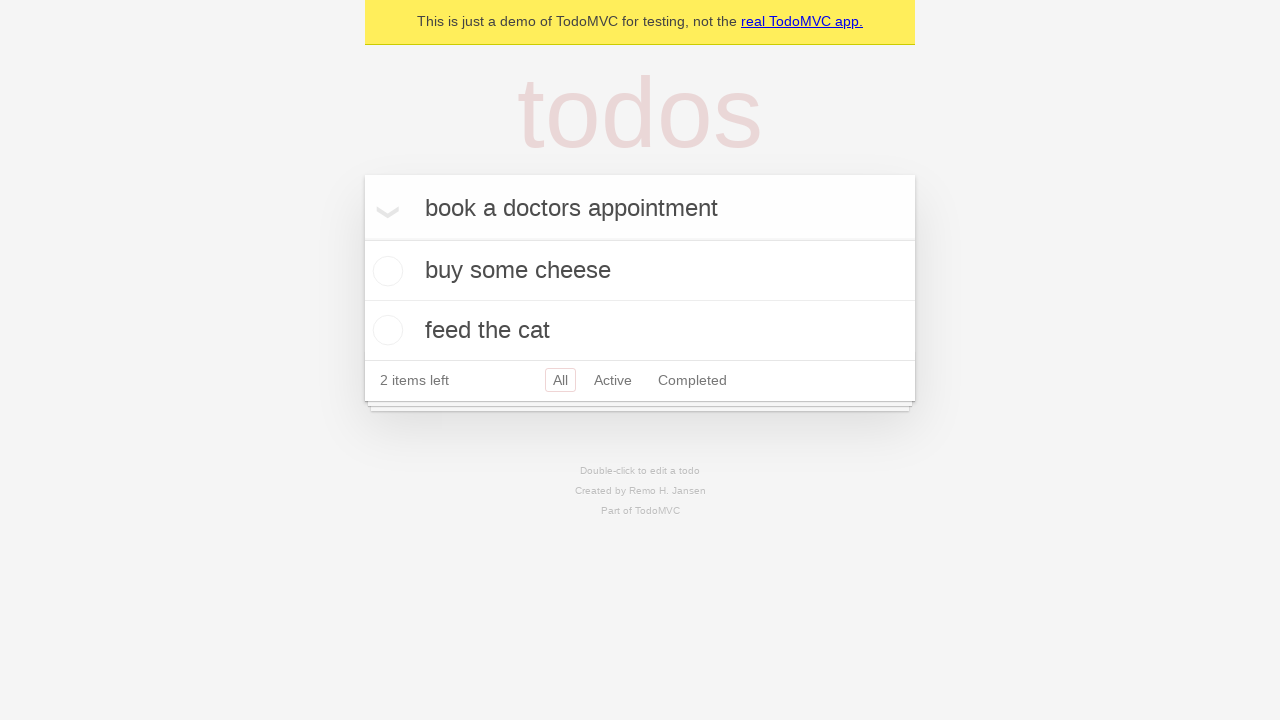

Pressed Enter to create third todo on internal:attr=[placeholder="What needs to be done?"i]
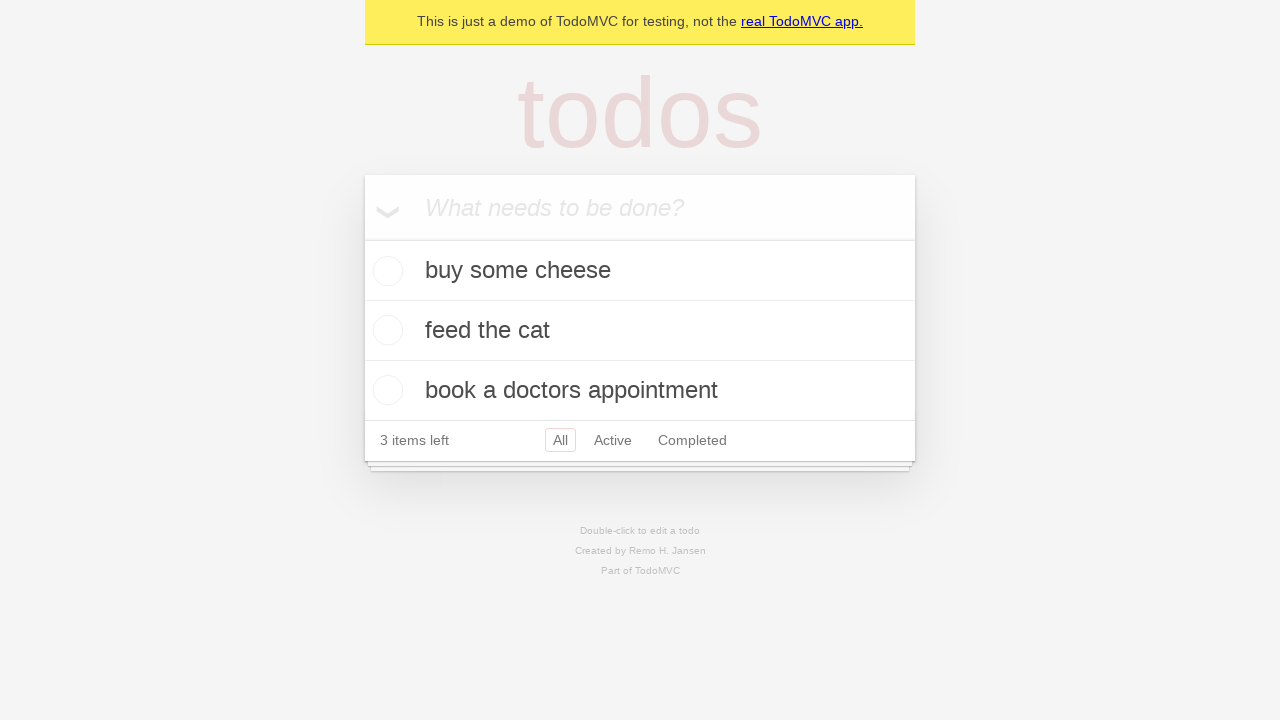

Checked the second todo item at (385, 330) on internal:testid=[data-testid="todo-item"s] >> nth=1 >> internal:role=checkbox
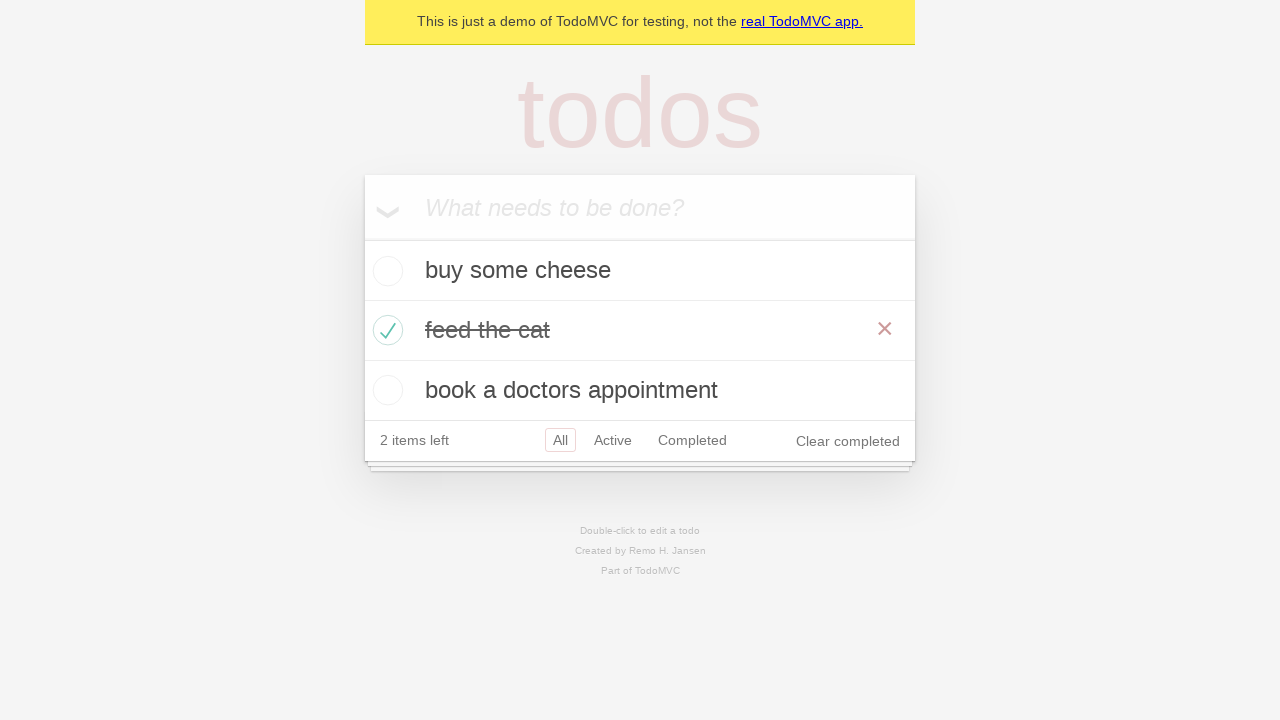

Clicked Clear completed button to remove completed items at (848, 441) on internal:role=button[name="Clear completed"i]
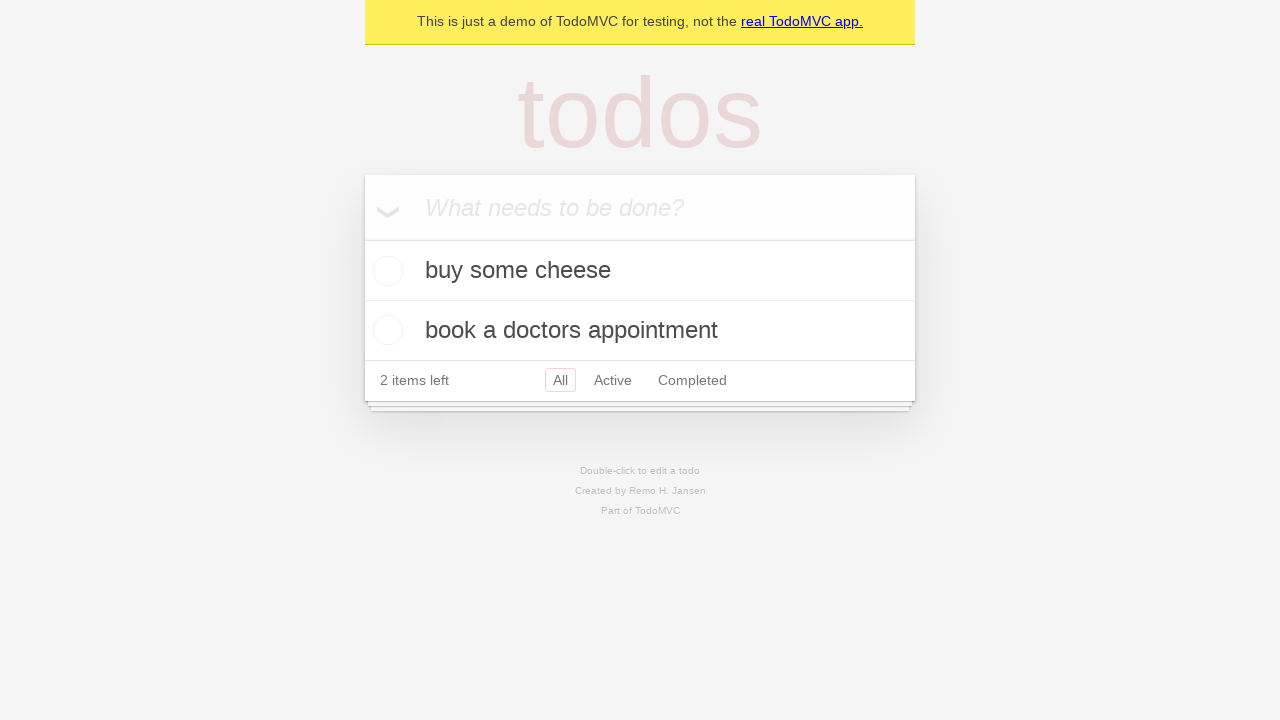

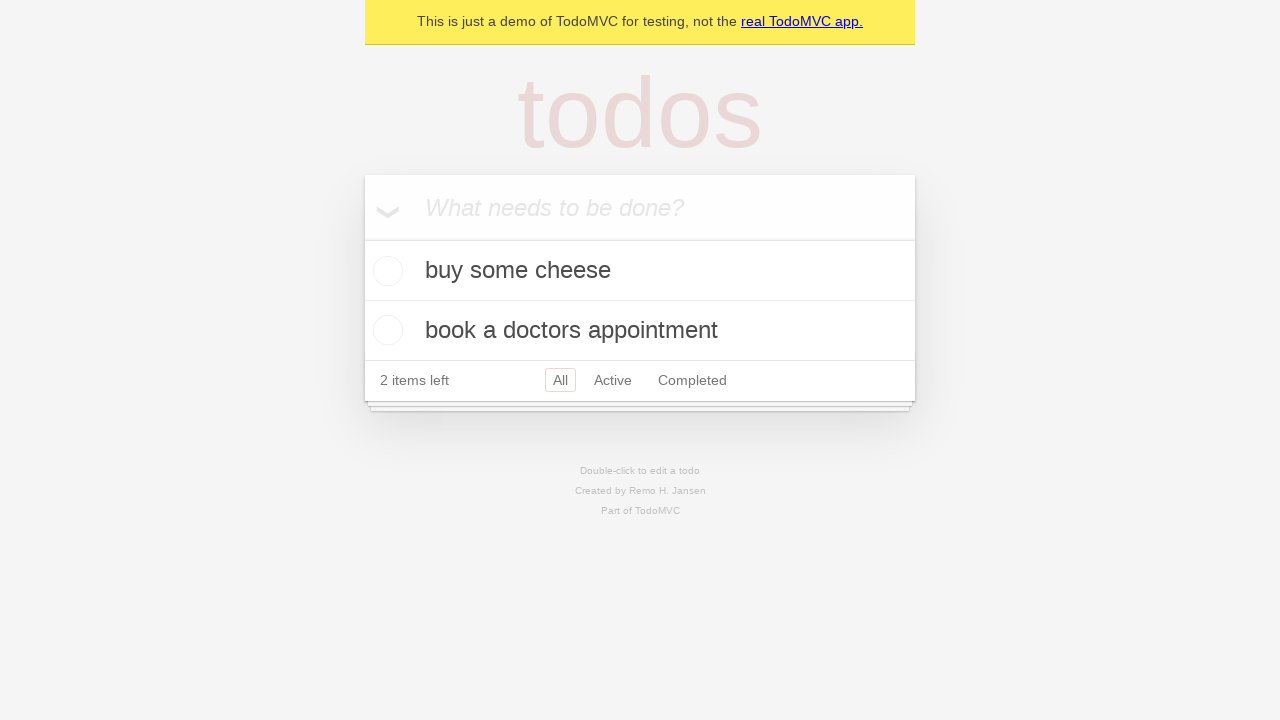